Tests browsing languages by letter by navigating to Browse Languages menu, clicking on letter J, and verifying the page shows languages starting with J.

Starting URL: http://www.99-bottles-of-beer.net/

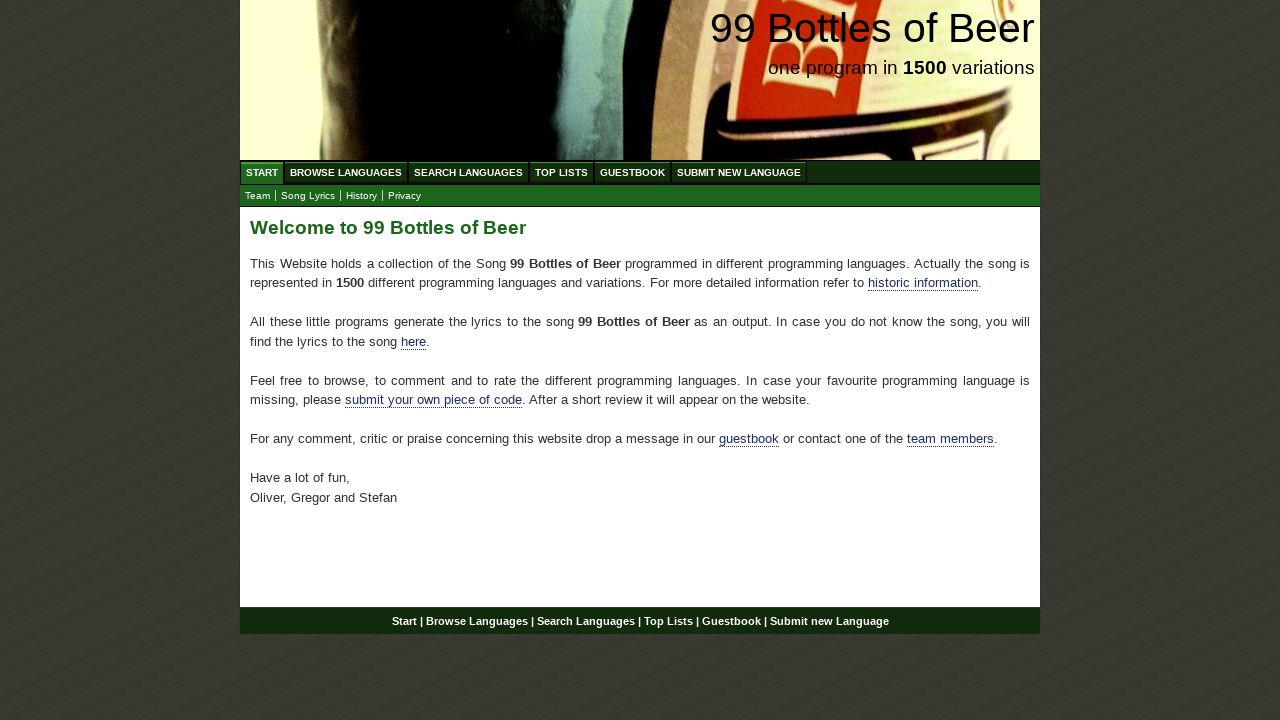

Clicked on Browse Languages menu item at (346, 172) on xpath=//ul[@id='menu']//a[@href='/abc.html']
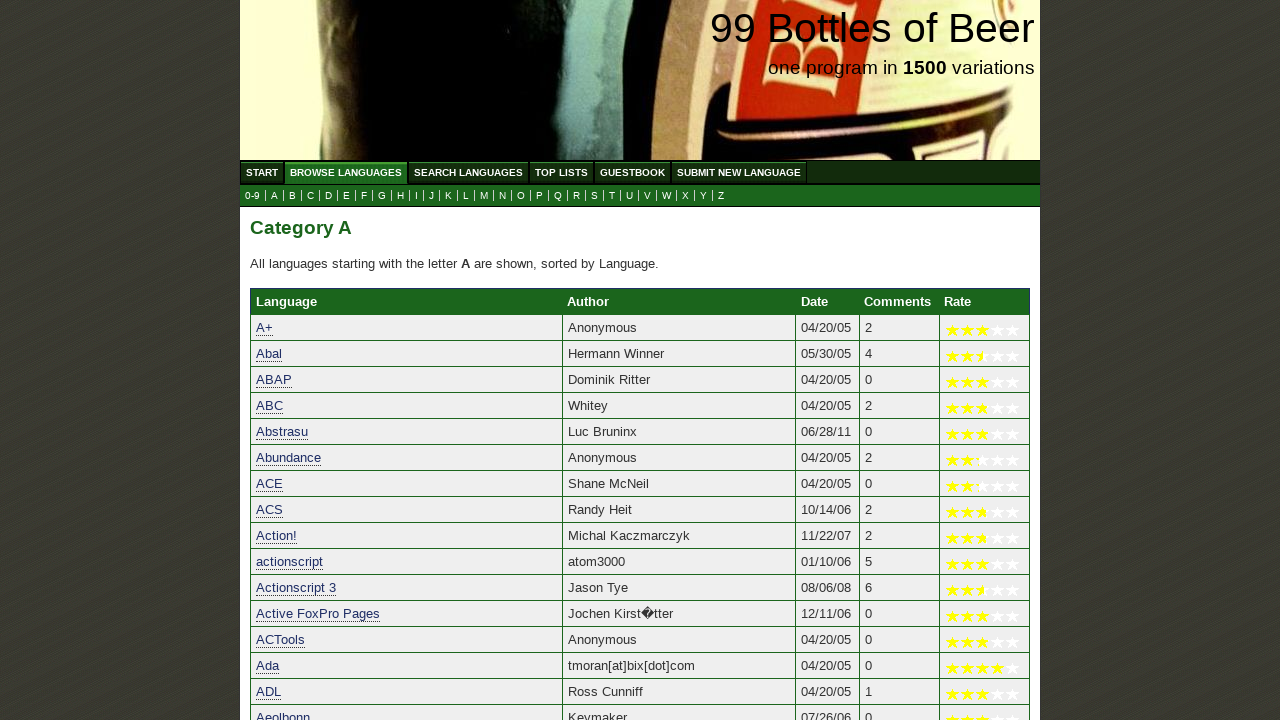

Clicked on letter J link at (432, 196) on xpath=//a[@href='j.html']
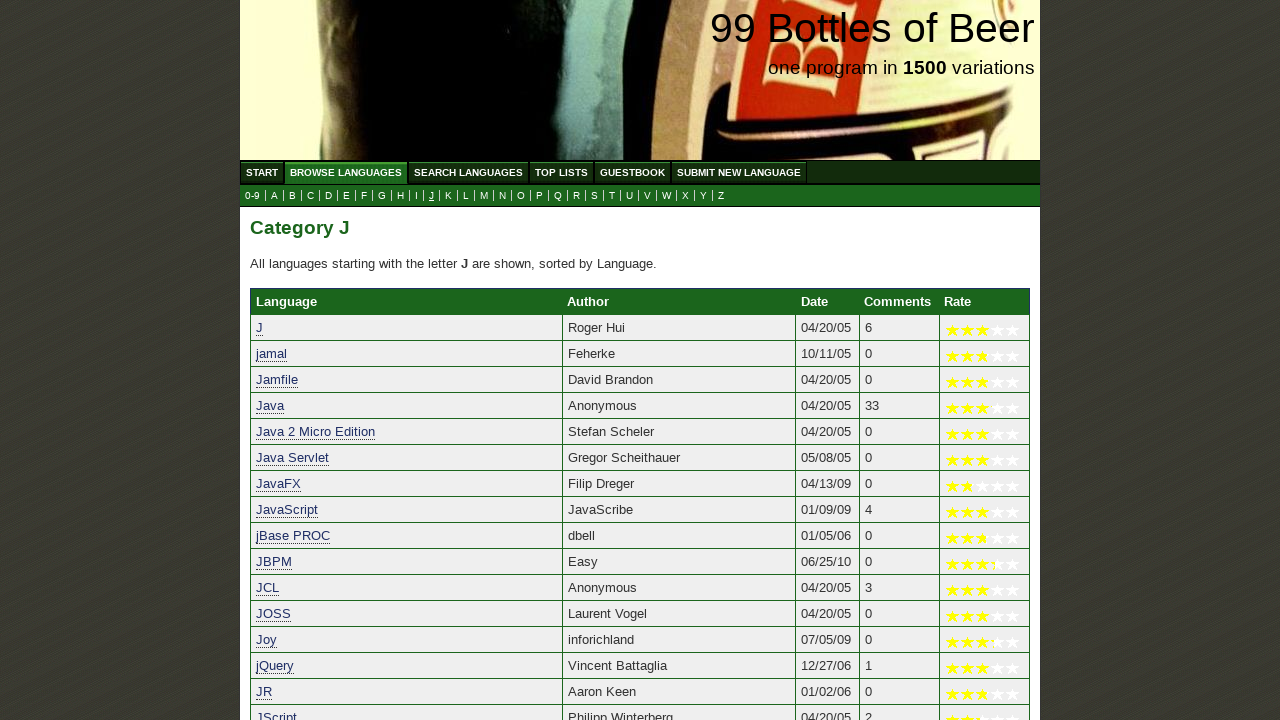

Page content loaded, showing languages starting with J
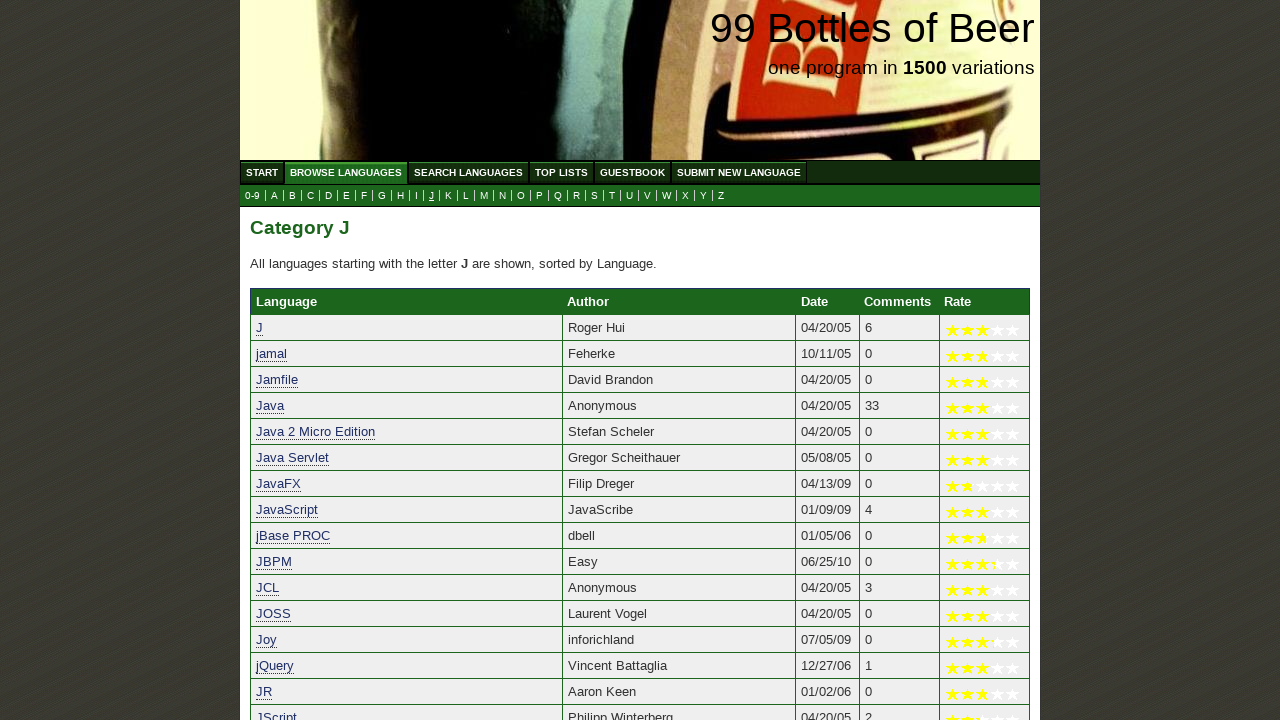

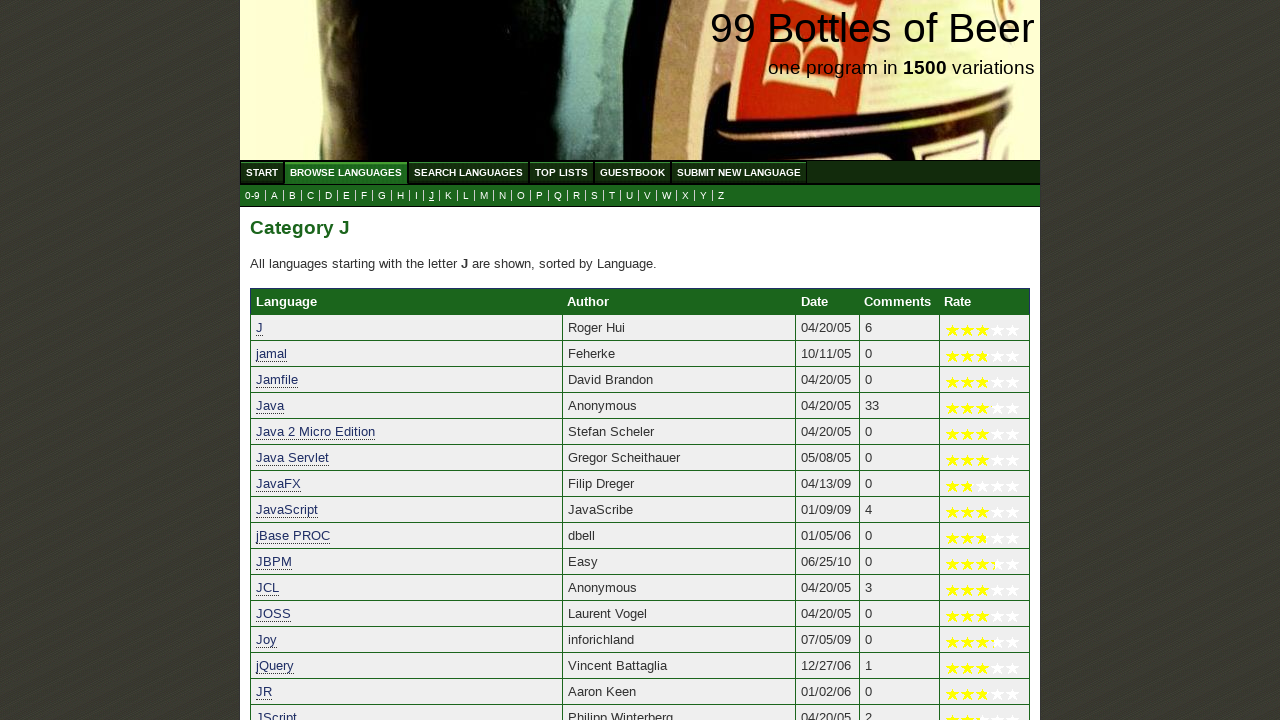